Tests JavaScript alert functionality by clicking a button that triggers an alert, verifying the alert text, accepting it, and verifying the result message

Starting URL: http://the-internet.herokuapp.com/

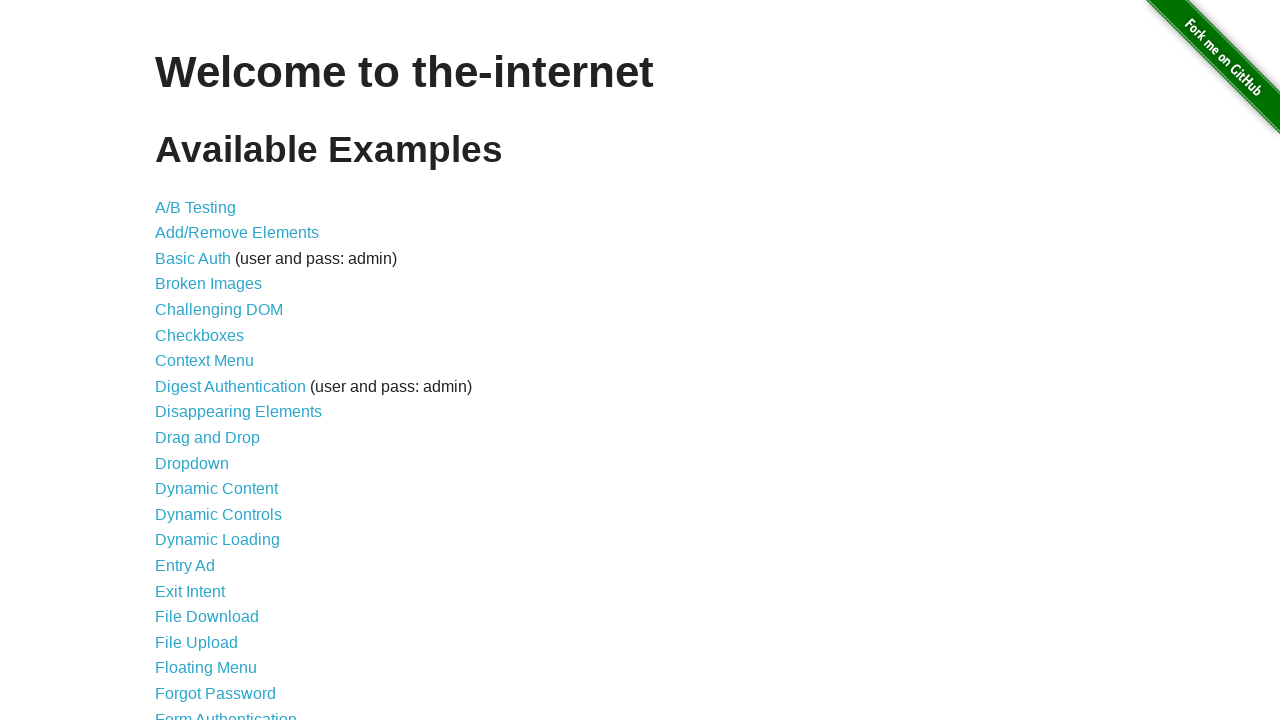

Clicked on JavaScript Alerts link at (214, 361) on text=JavaScript Alerts
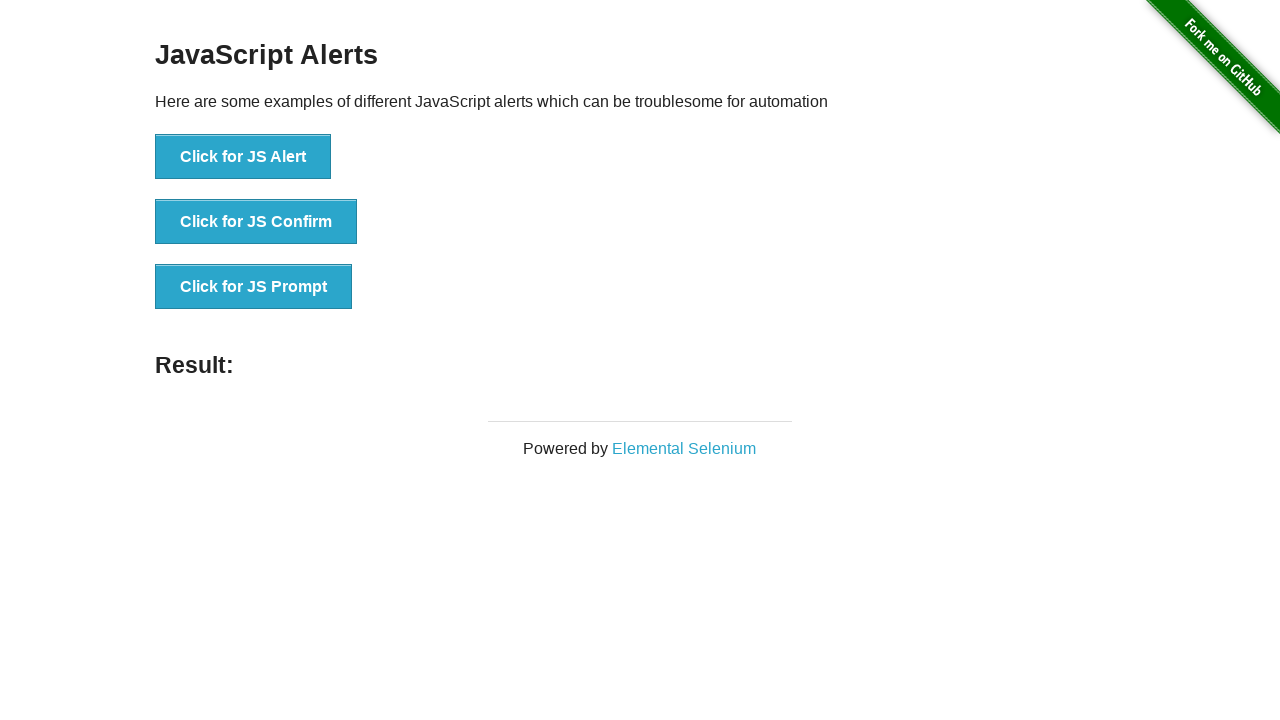

Clicked on JS Alert button to trigger alert at (243, 157) on button:has-text('Click for JS Alert')
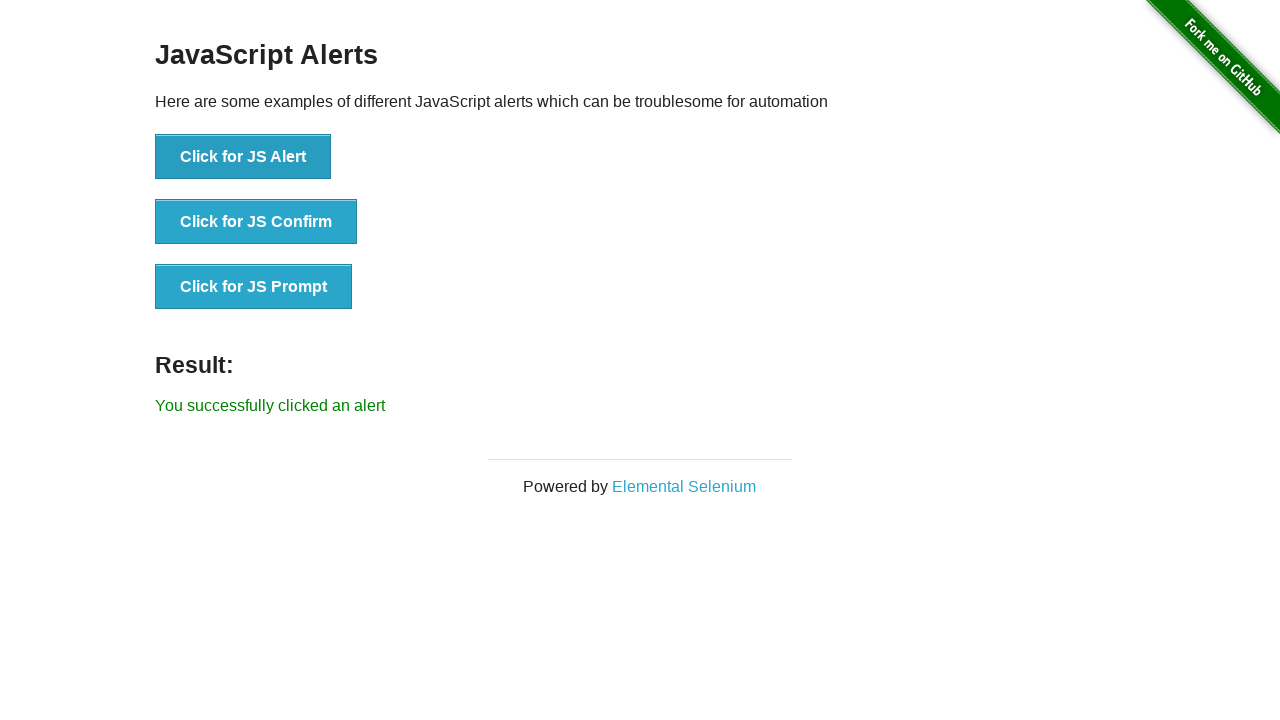

Set up dialog handler to accept alert
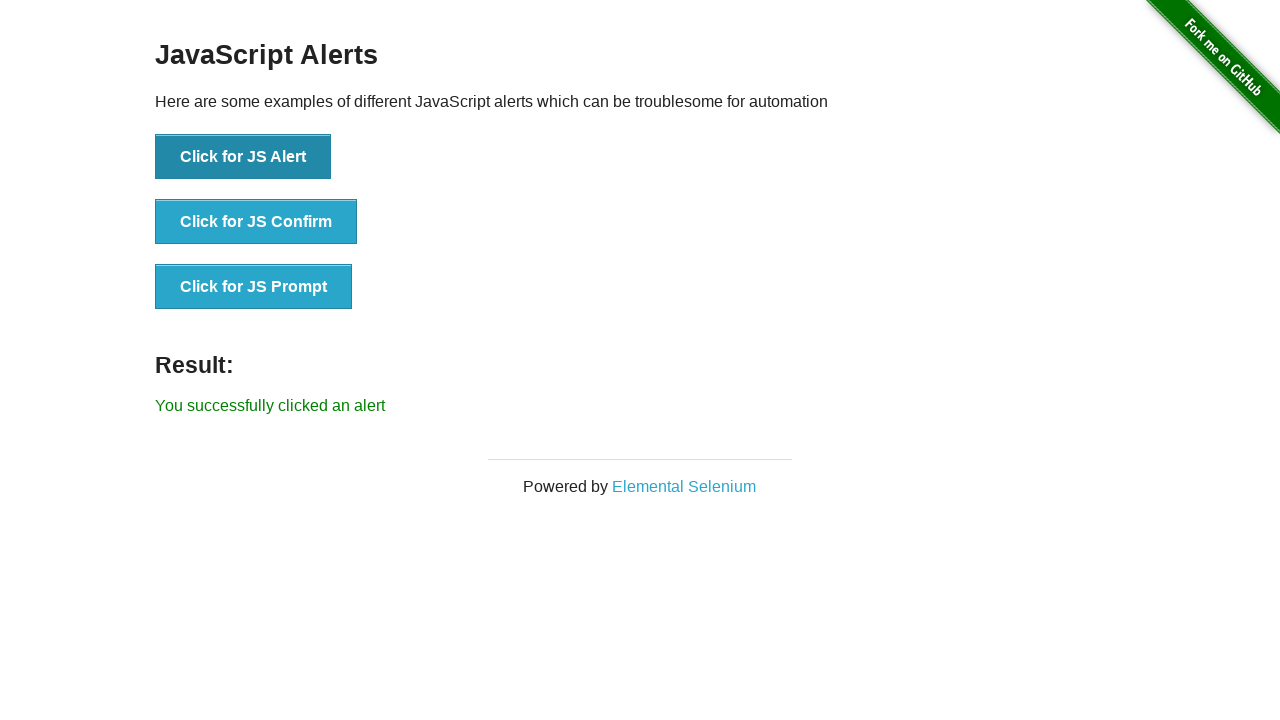

Verified result message appeared after accepting alert
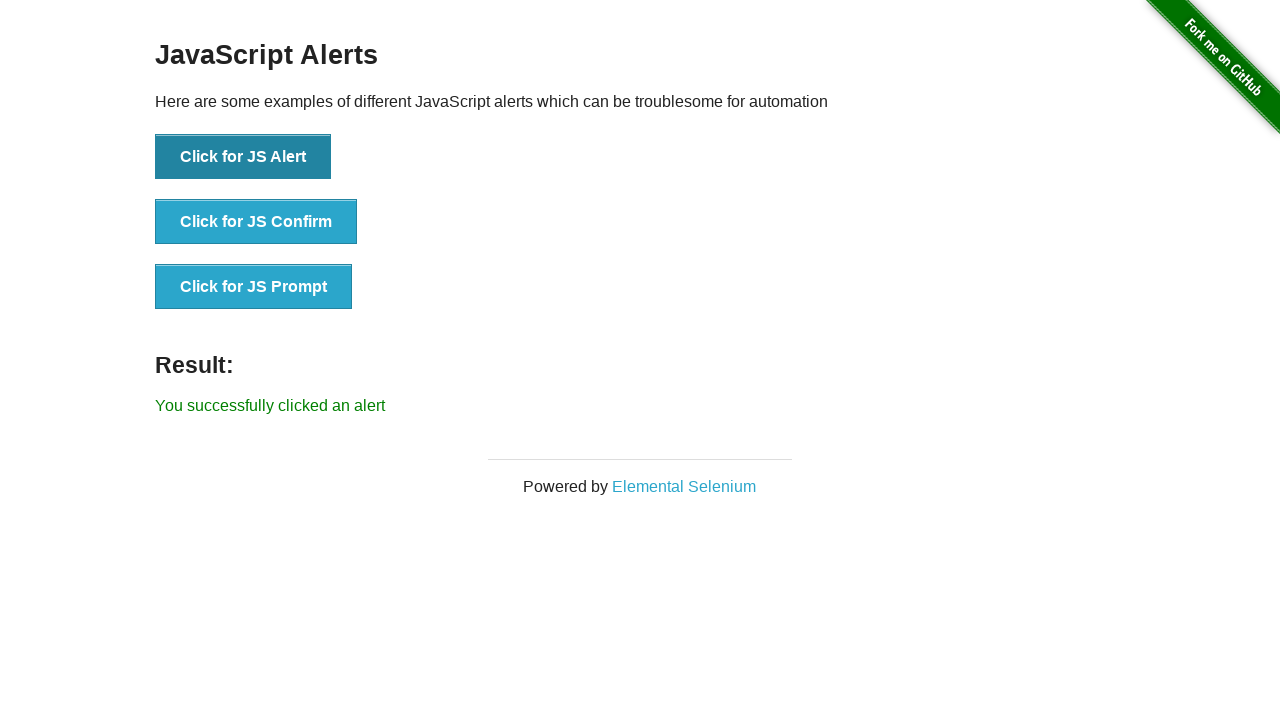

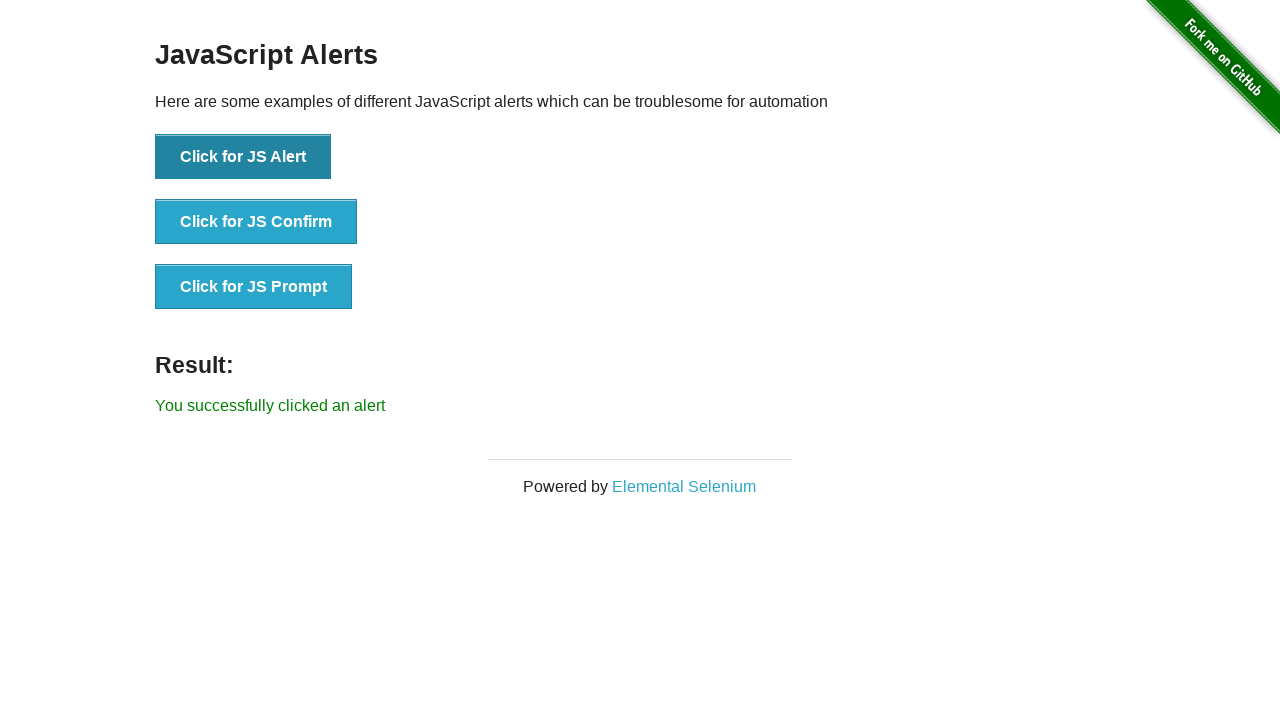